Tests navigating through all filters and returning to display all items

Starting URL: https://demo.playwright.dev/todomvc

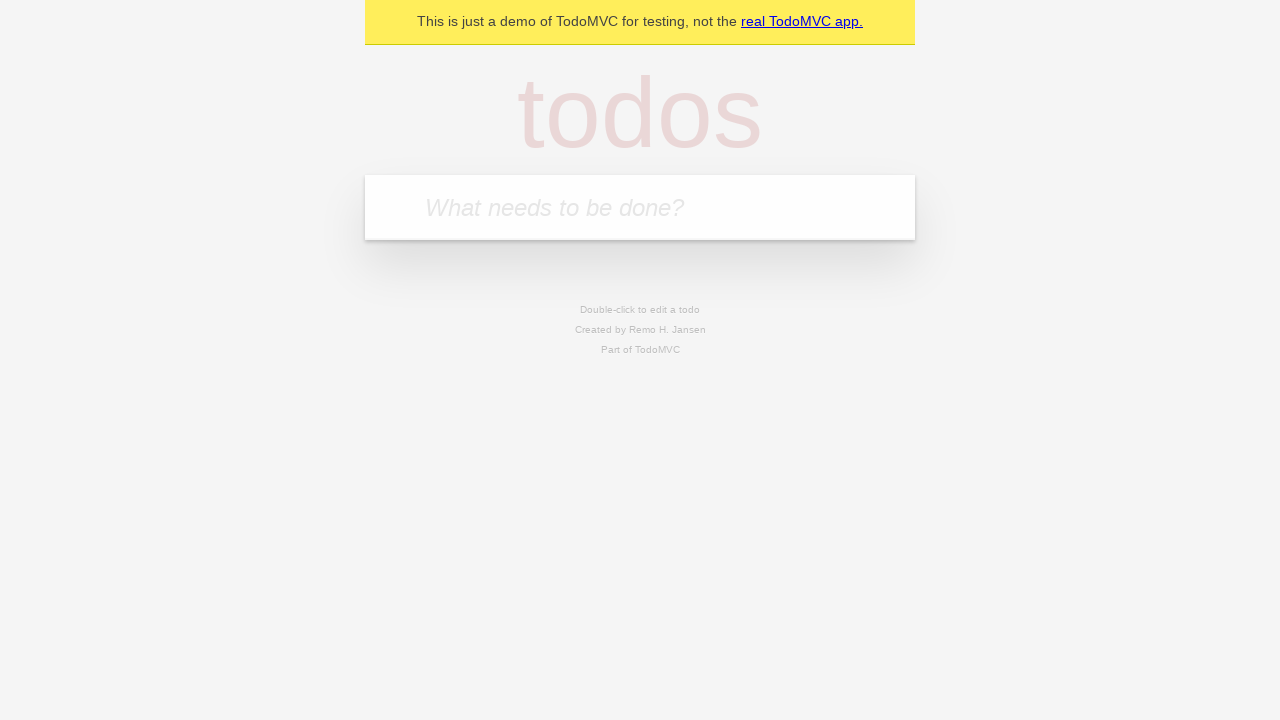

Filled todo input with 'buy some meat' on internal:attr=[placeholder="What needs to be done?"i]
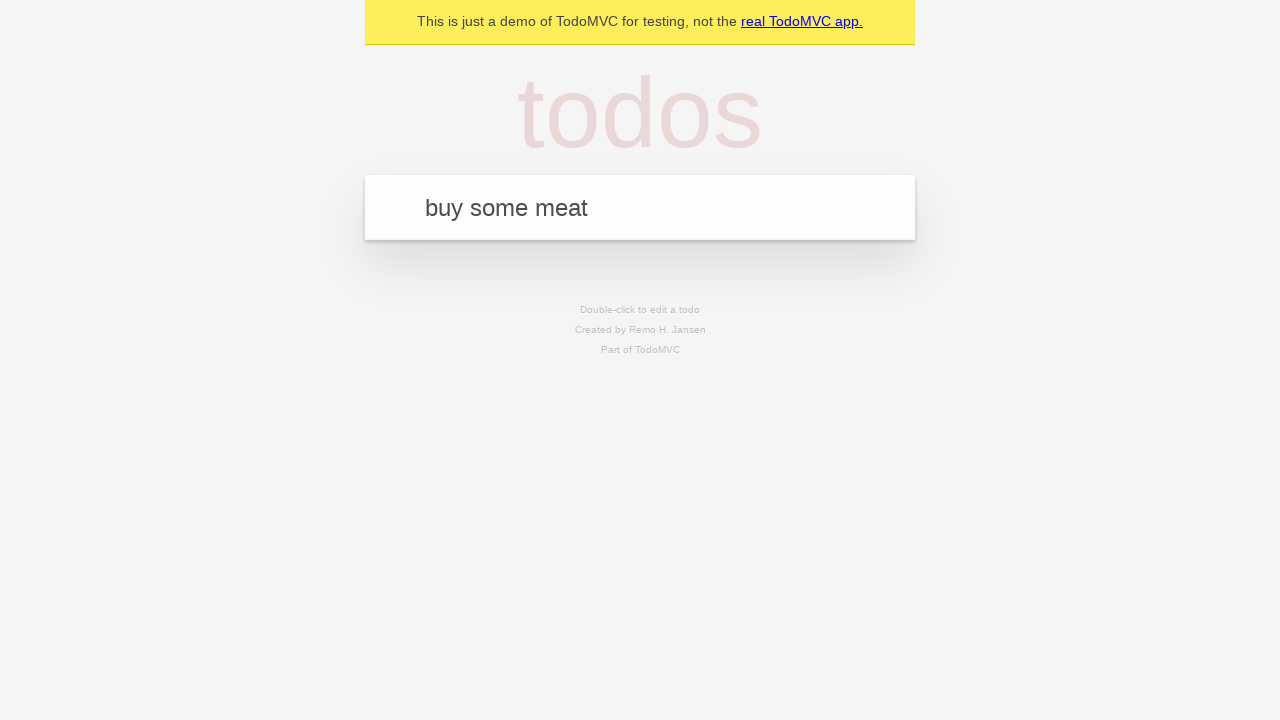

Pressed Enter to create first todo on internal:attr=[placeholder="What needs to be done?"i]
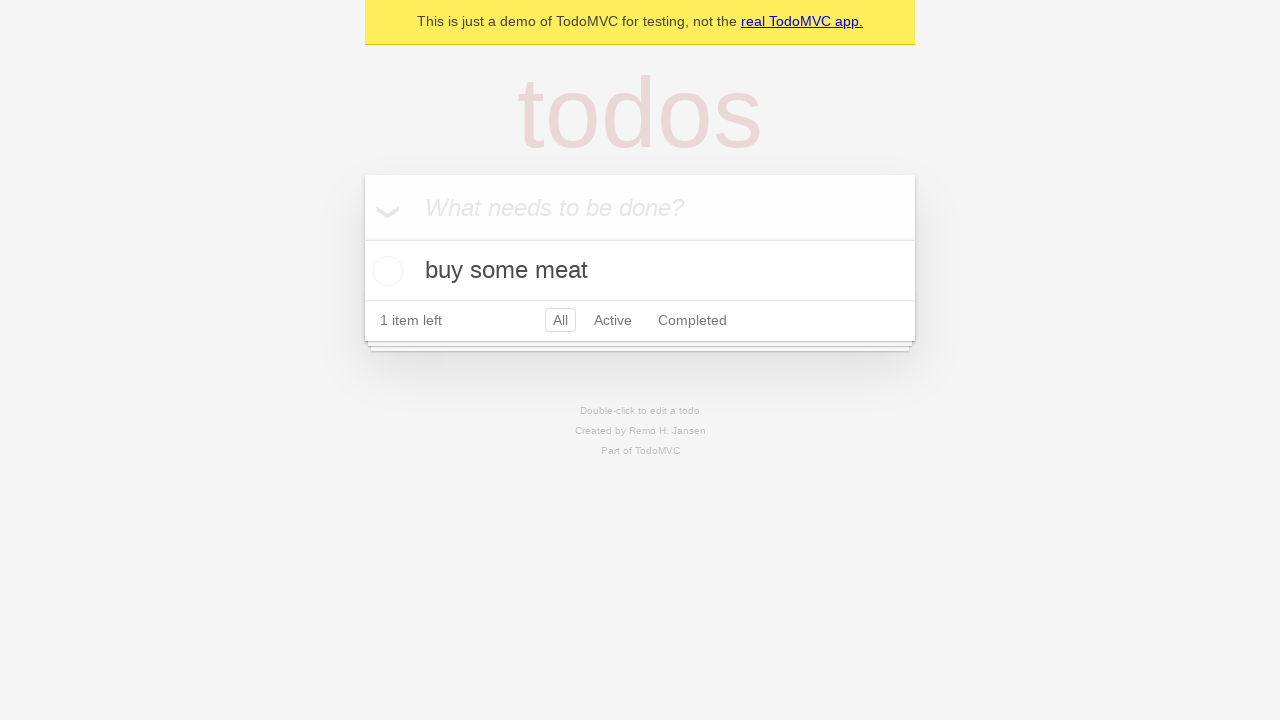

Filled todo input with 'feed the cat' on internal:attr=[placeholder="What needs to be done?"i]
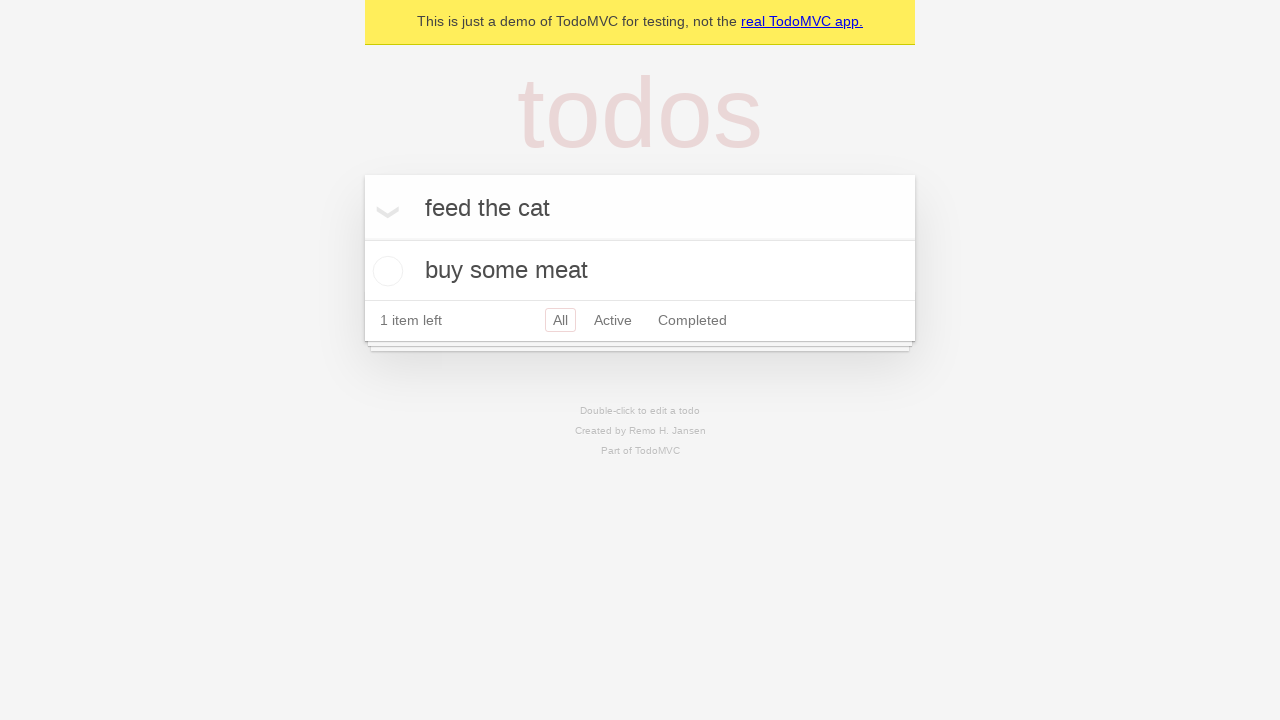

Pressed Enter to create second todo on internal:attr=[placeholder="What needs to be done?"i]
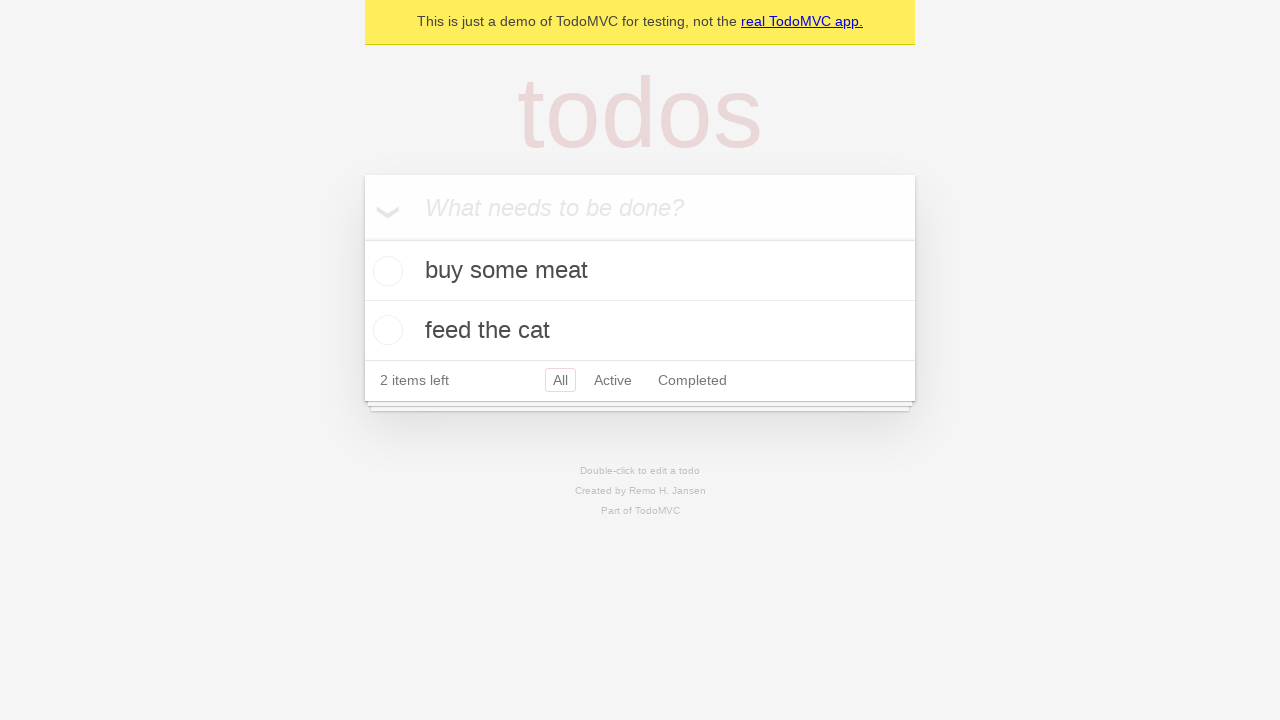

Filled todo input with 'book a doctors appointment' on internal:attr=[placeholder="What needs to be done?"i]
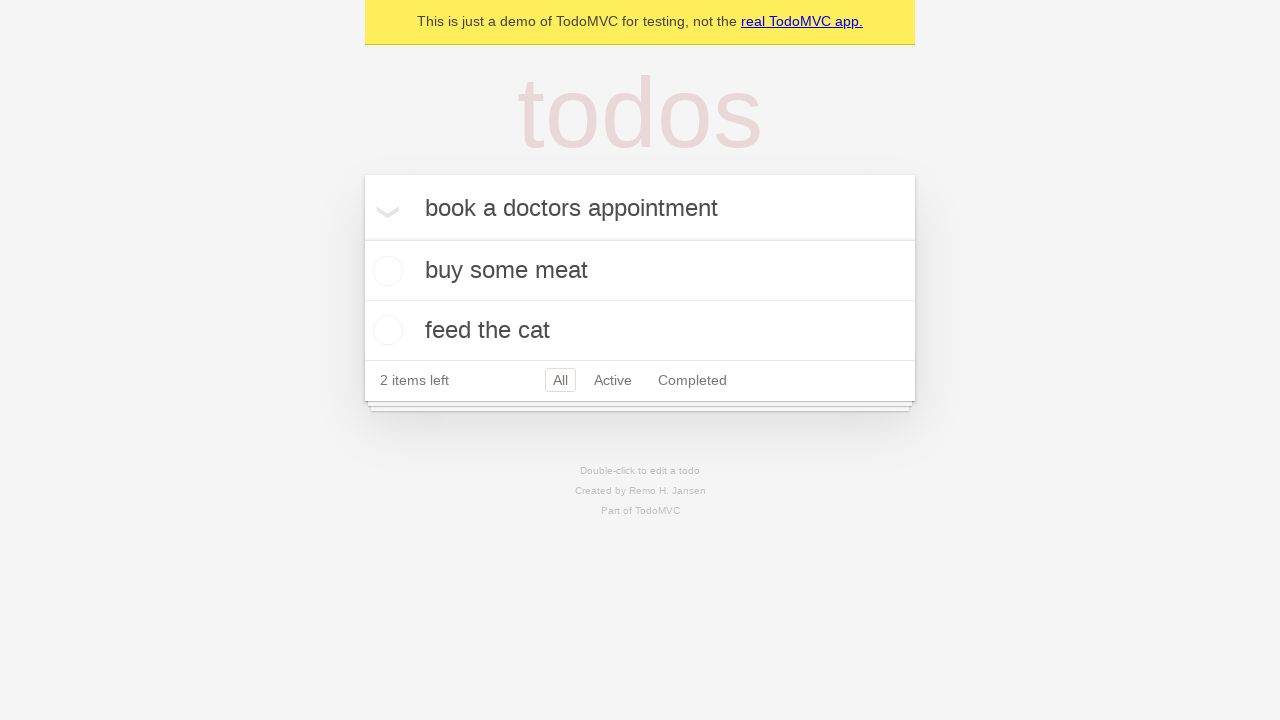

Pressed Enter to create third todo on internal:attr=[placeholder="What needs to be done?"i]
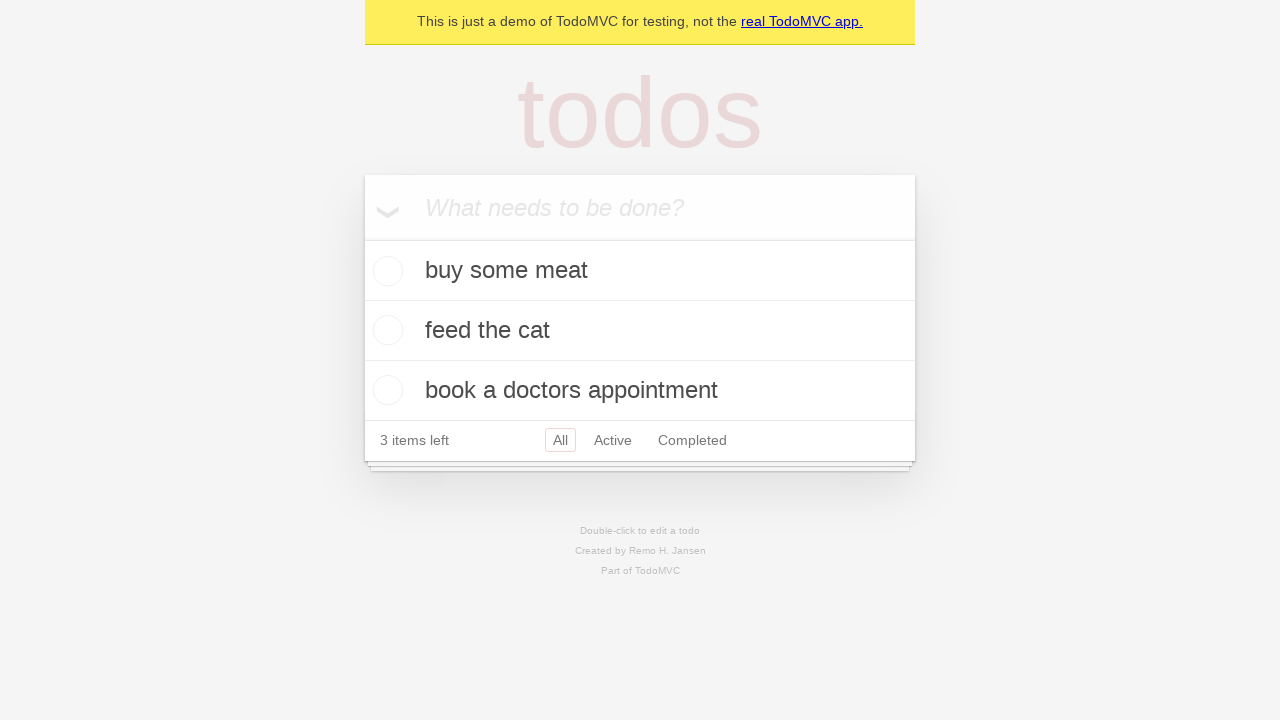

Checked the second todo item at (385, 330) on [data-testid='todo-item'] >> nth=1 >> internal:role=checkbox
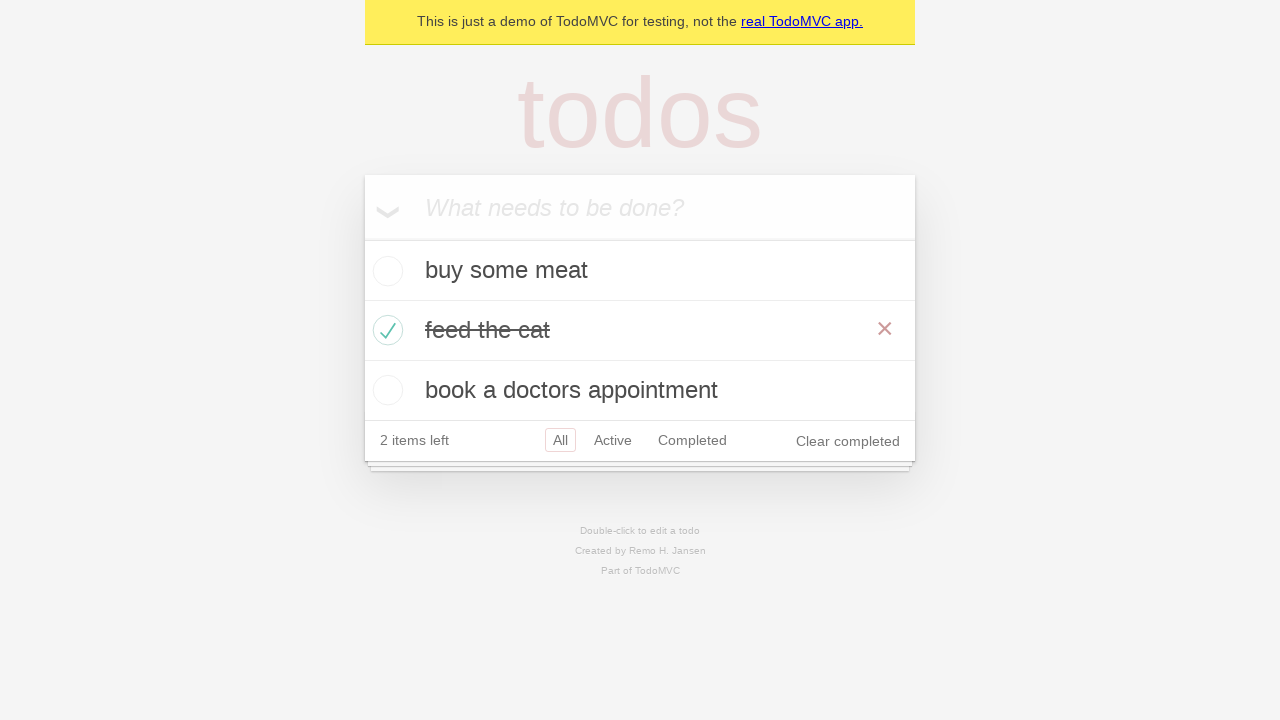

Clicked Active filter at (613, 440) on internal:role=link[name="Active"i]
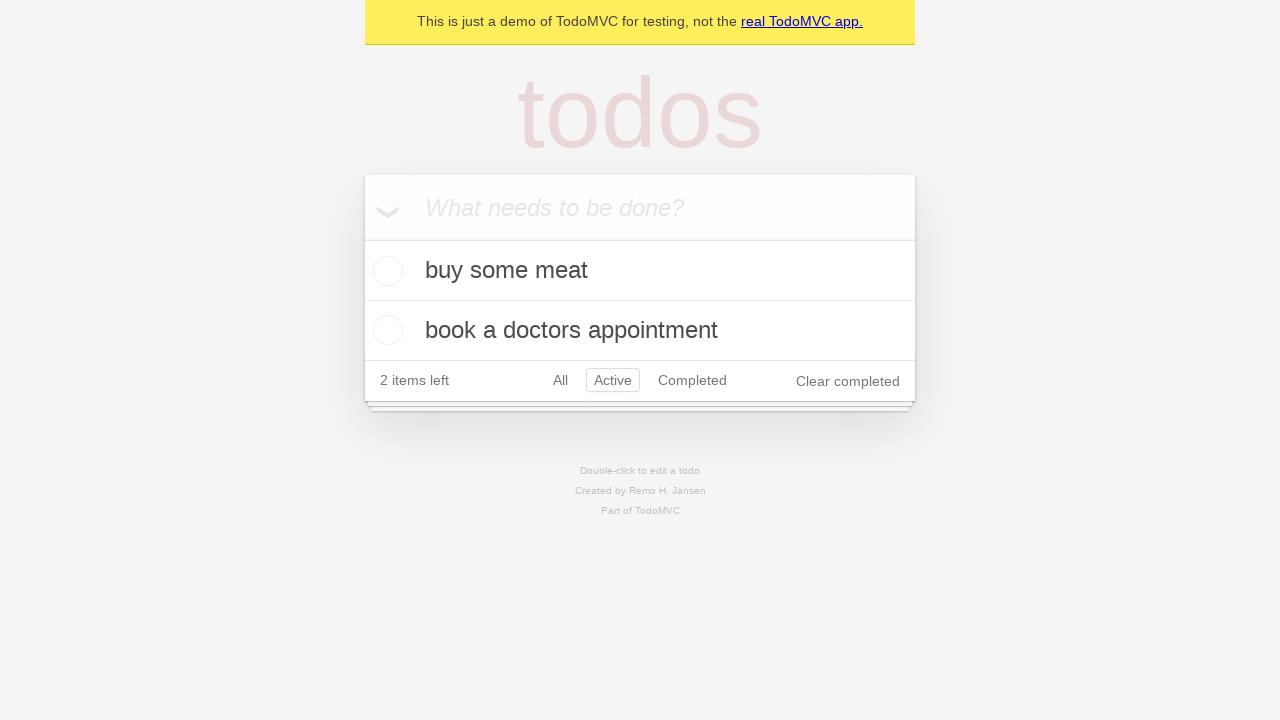

Clicked Completed filter at (692, 380) on internal:role=link[name="Completed"i]
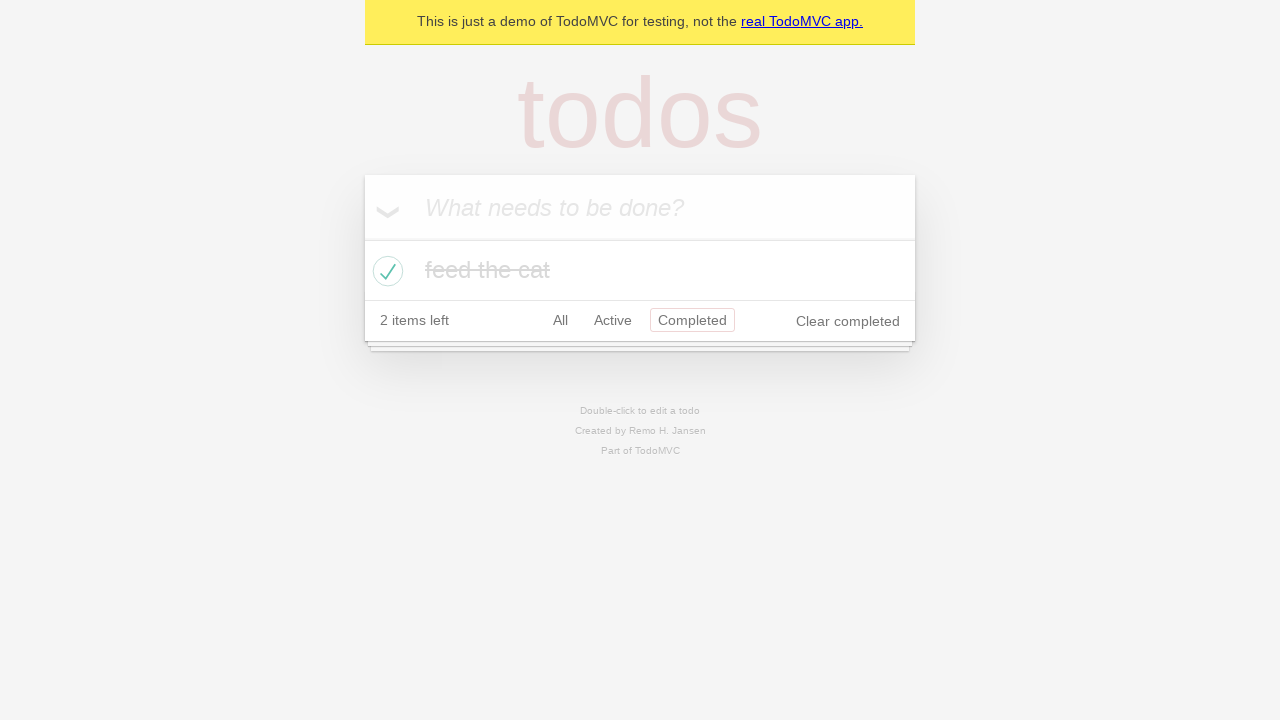

Clicked All filter to display all items at (560, 320) on internal:role=link[name="All"i]
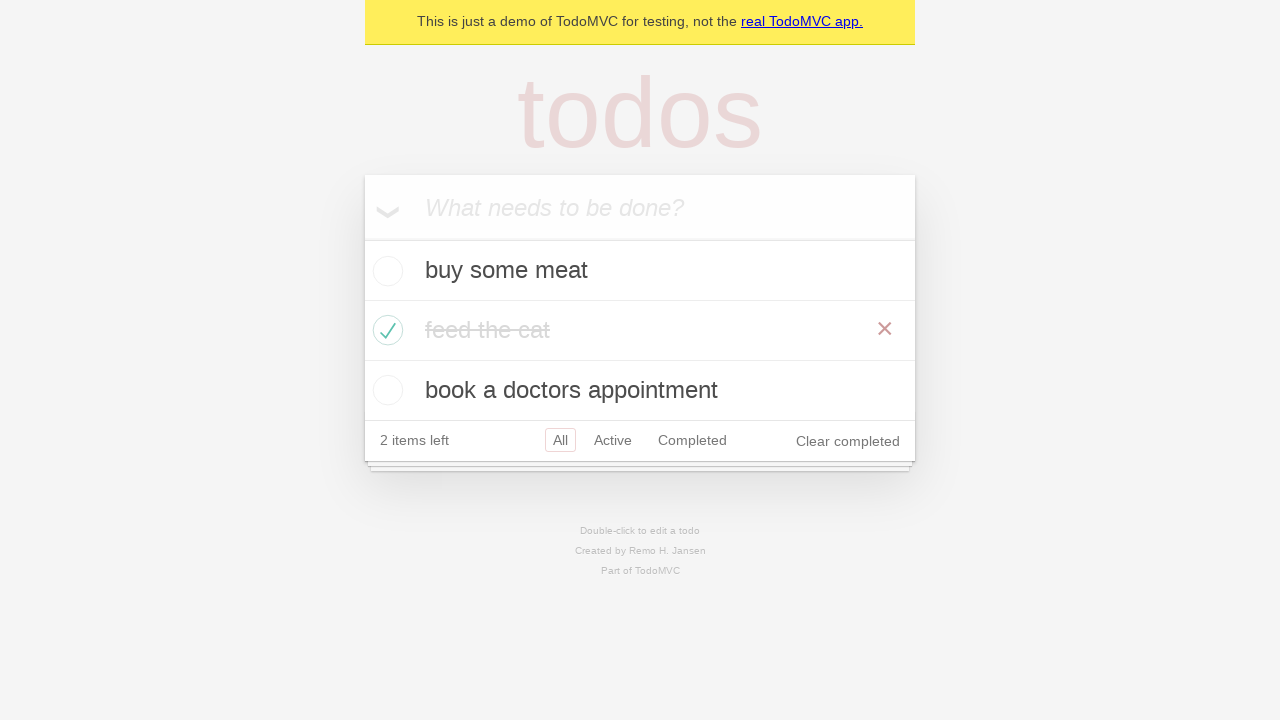

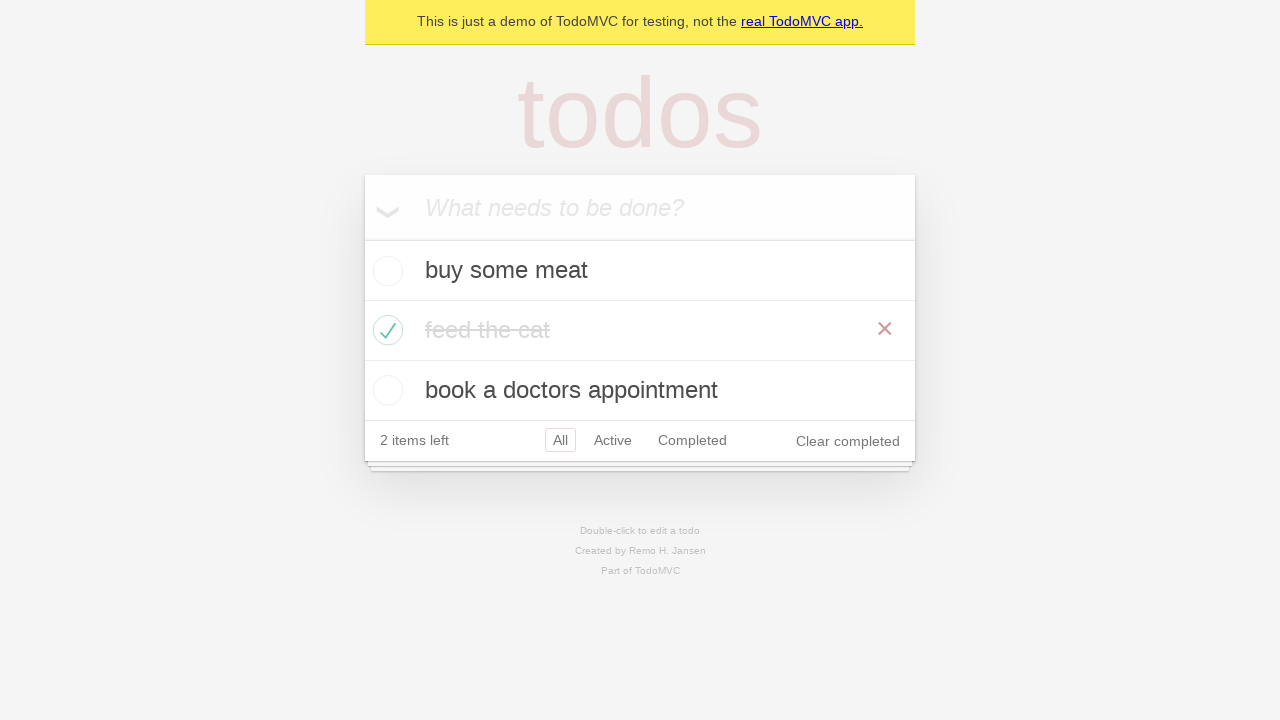